Tests making no changes to a todo and discarding the edit by pressing Escape

Starting URL: https://todomvc.com/examples/typescript-angular/#/

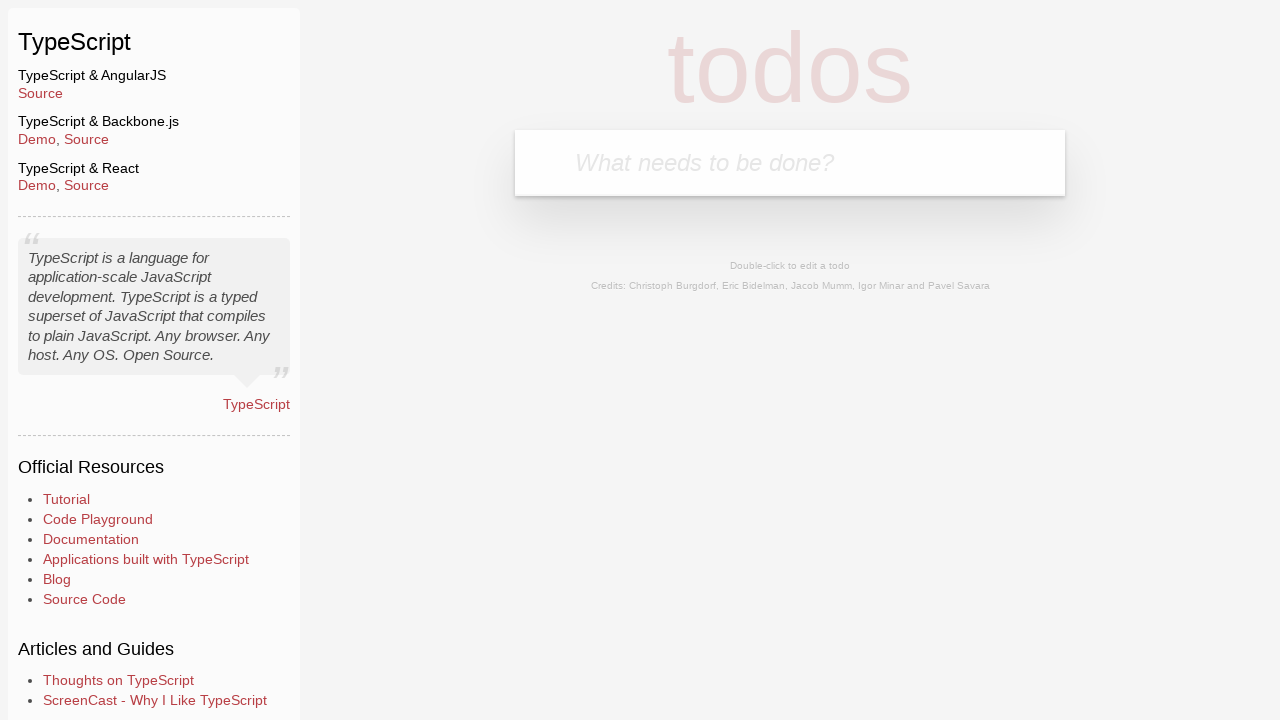

Filled new todo input with 'Lorem' on .new-todo
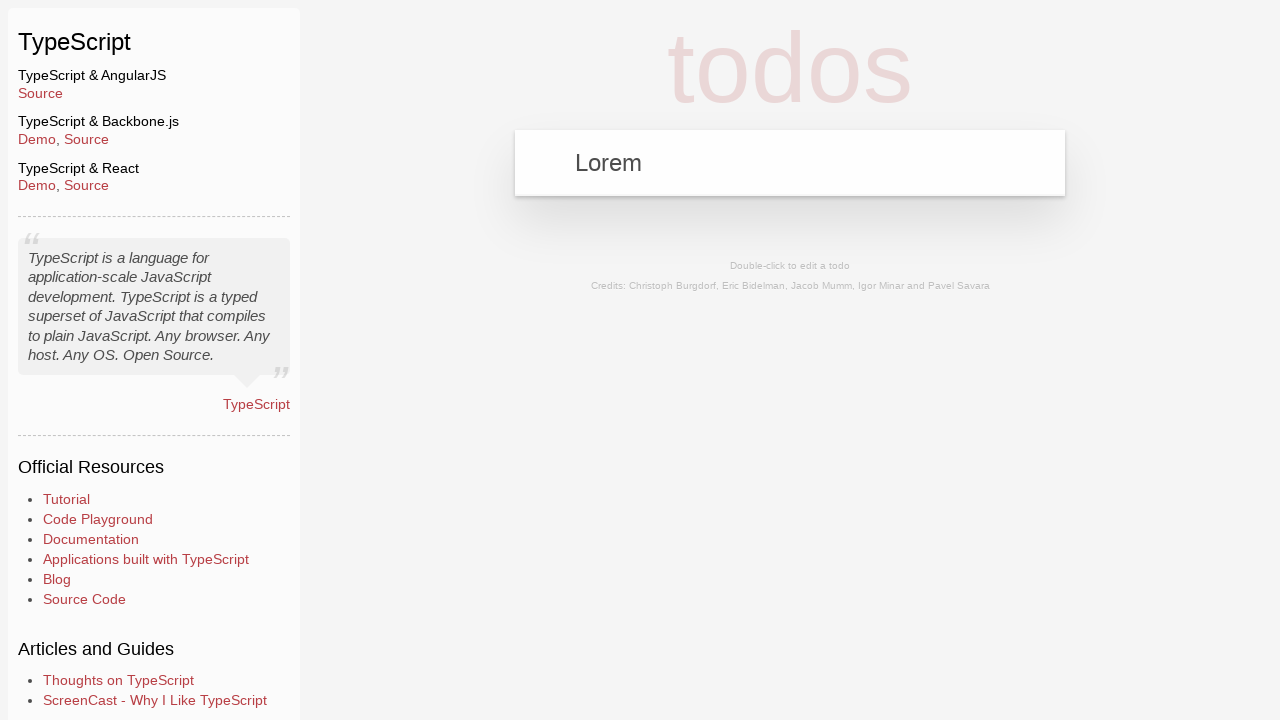

Pressed Enter to create new todo on .new-todo
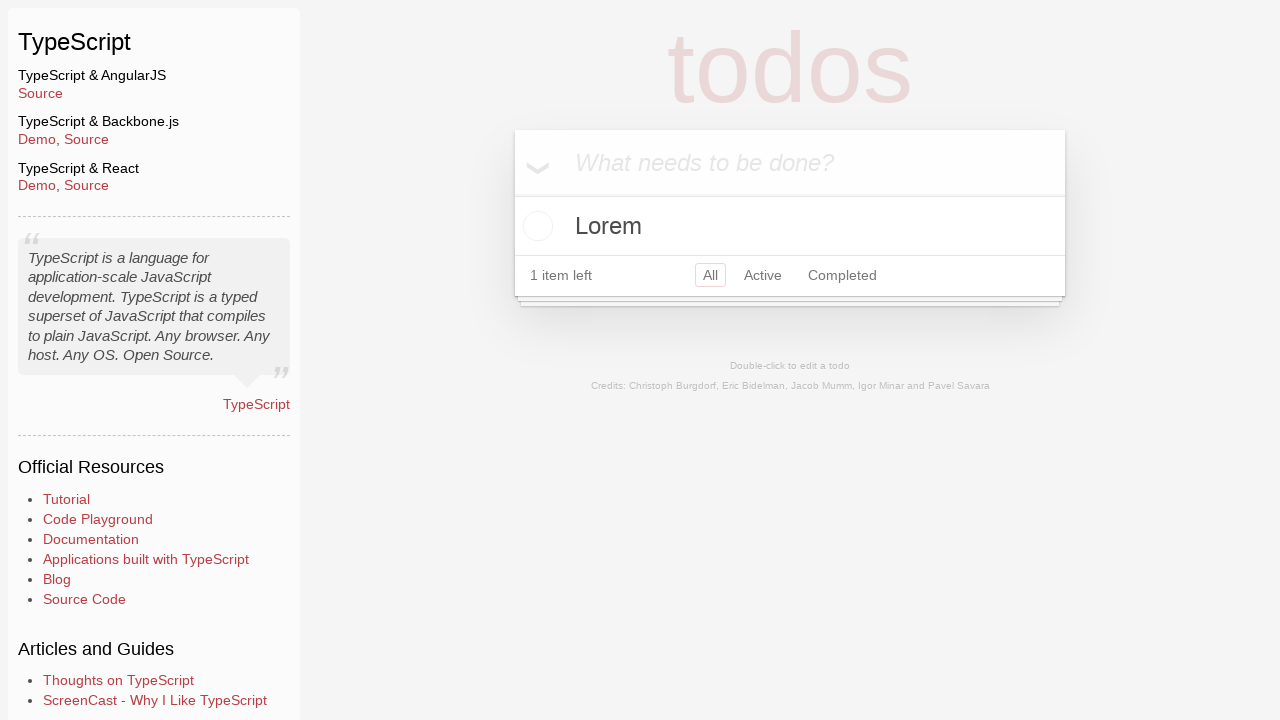

Double-clicked todo text to enter edit mode at (790, 226) on text=Lorem
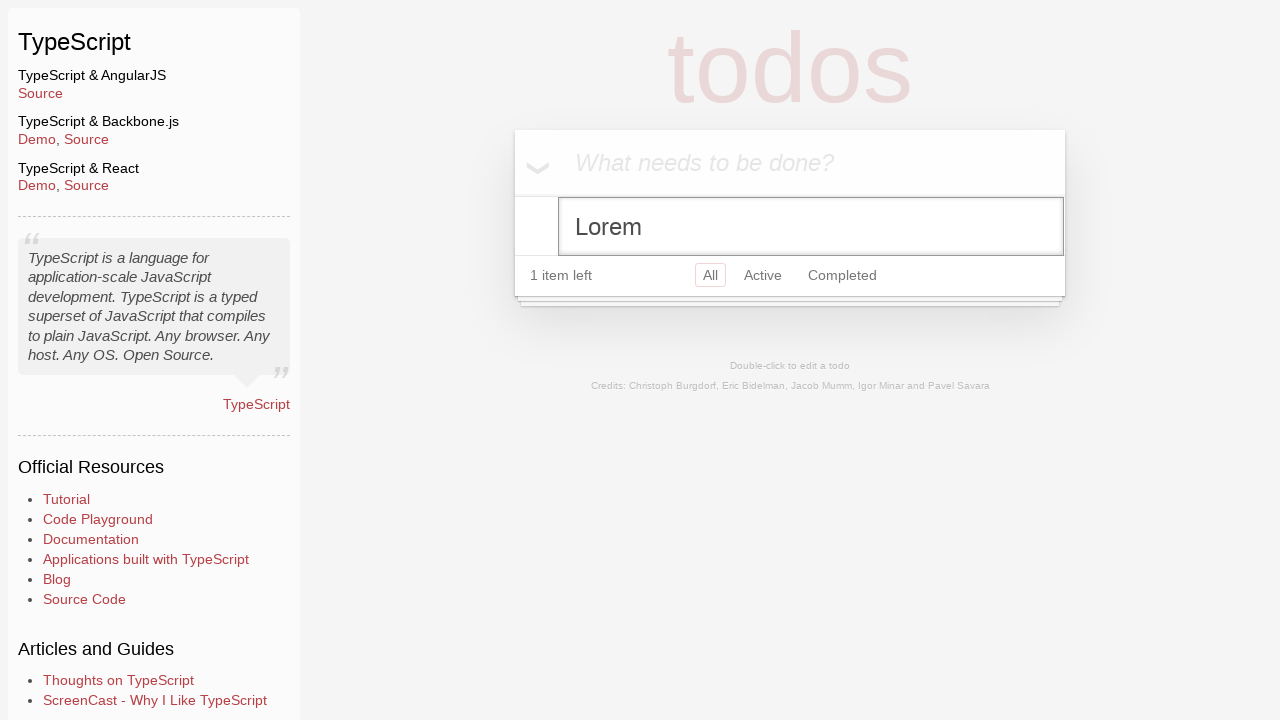

Pressed Escape to discard edit on .edit
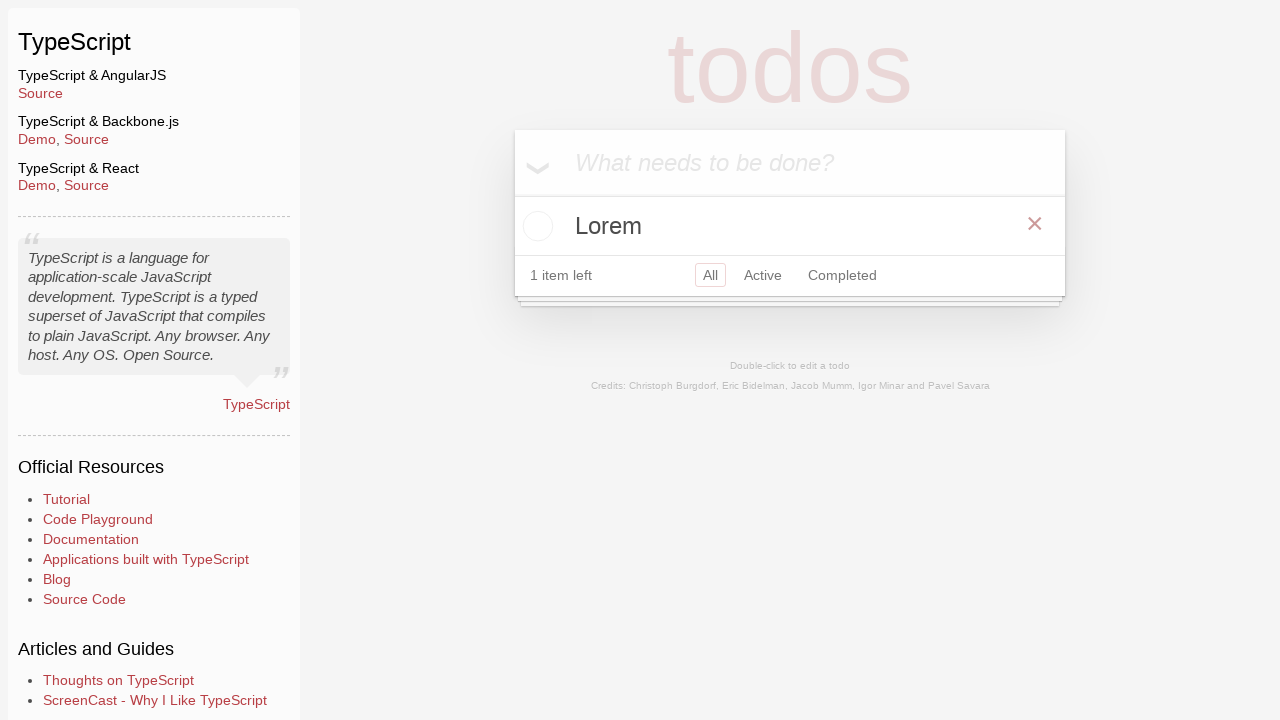

Verified original todo text 'Lorem' is still visible
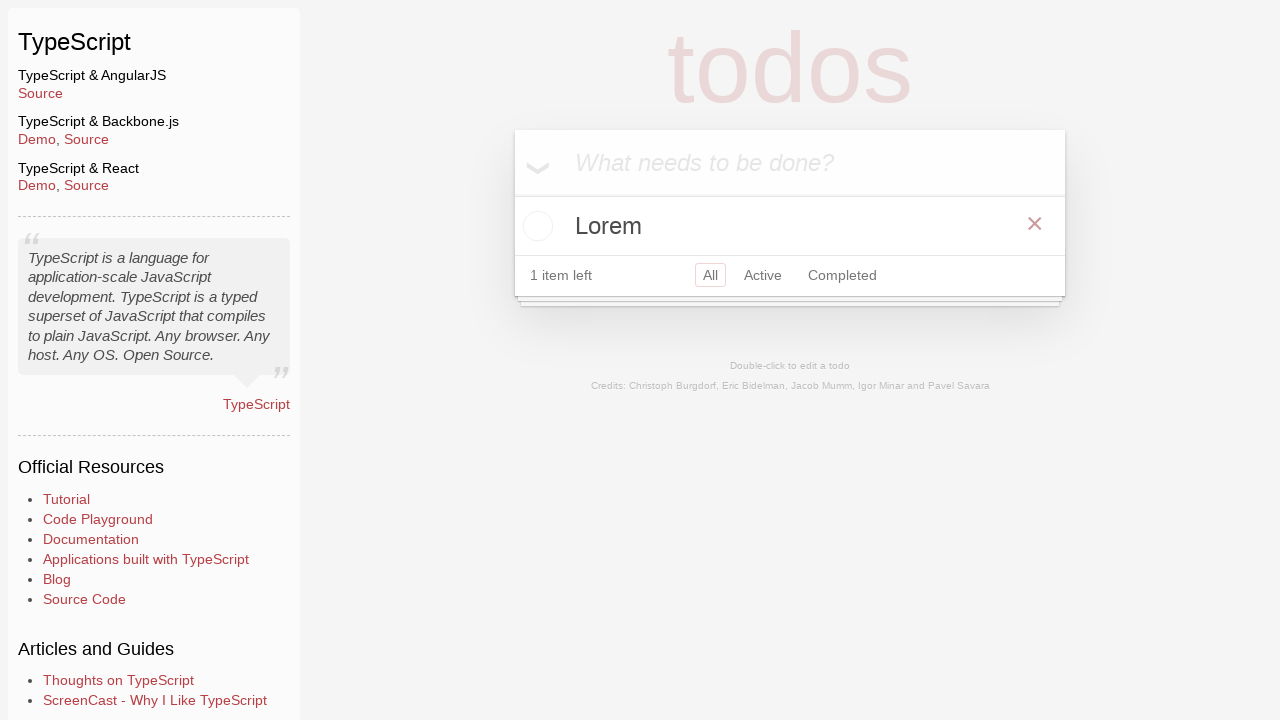

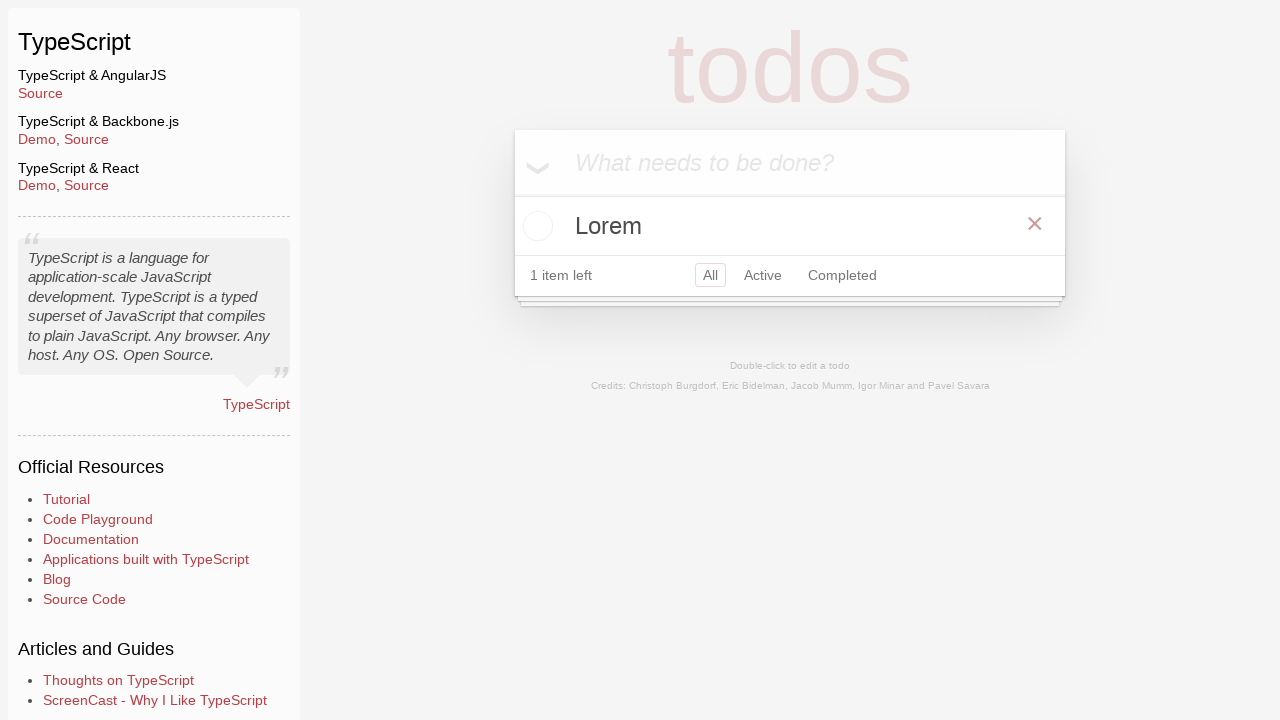